Tests navigation through getcalley.com sitemap links at 1920x1080 resolution, clicking through various page links from the sitemap and navigating back

Starting URL: https://www.getcalley.com/page-sitemap.xml

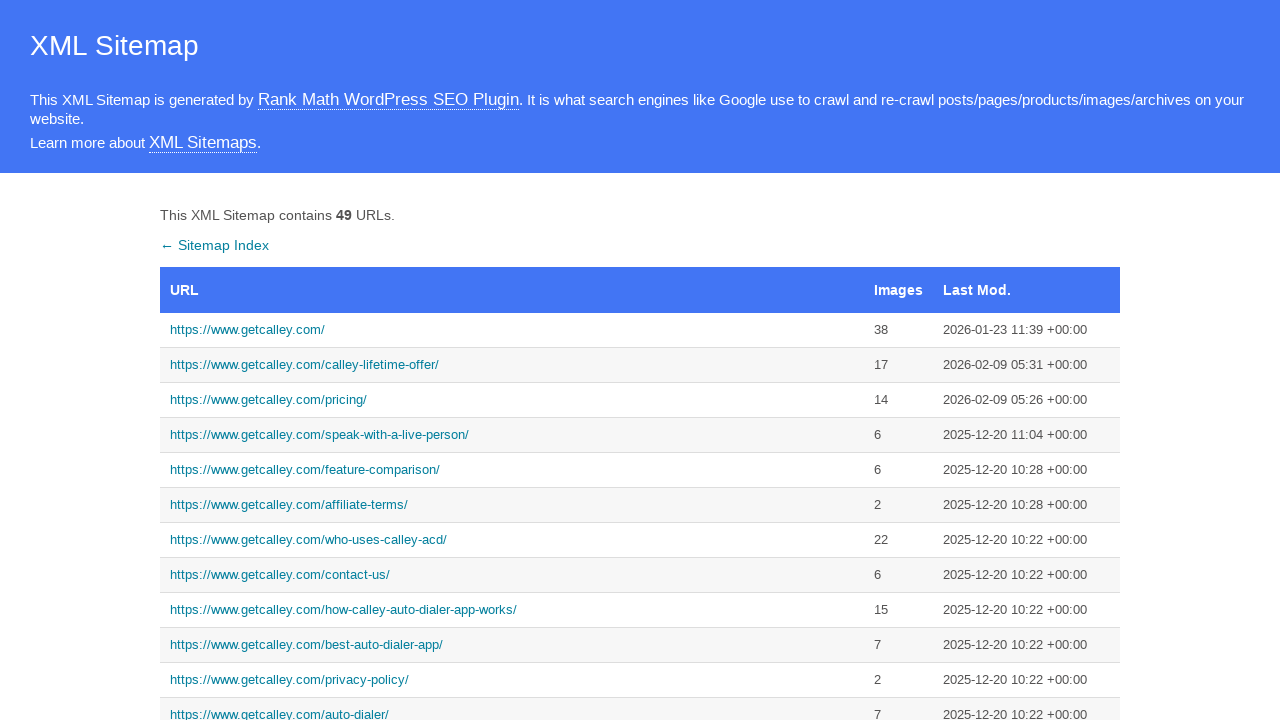

Clicked on homepage link from sitemap at (512, 330) on text=https://www.getcalley.com/
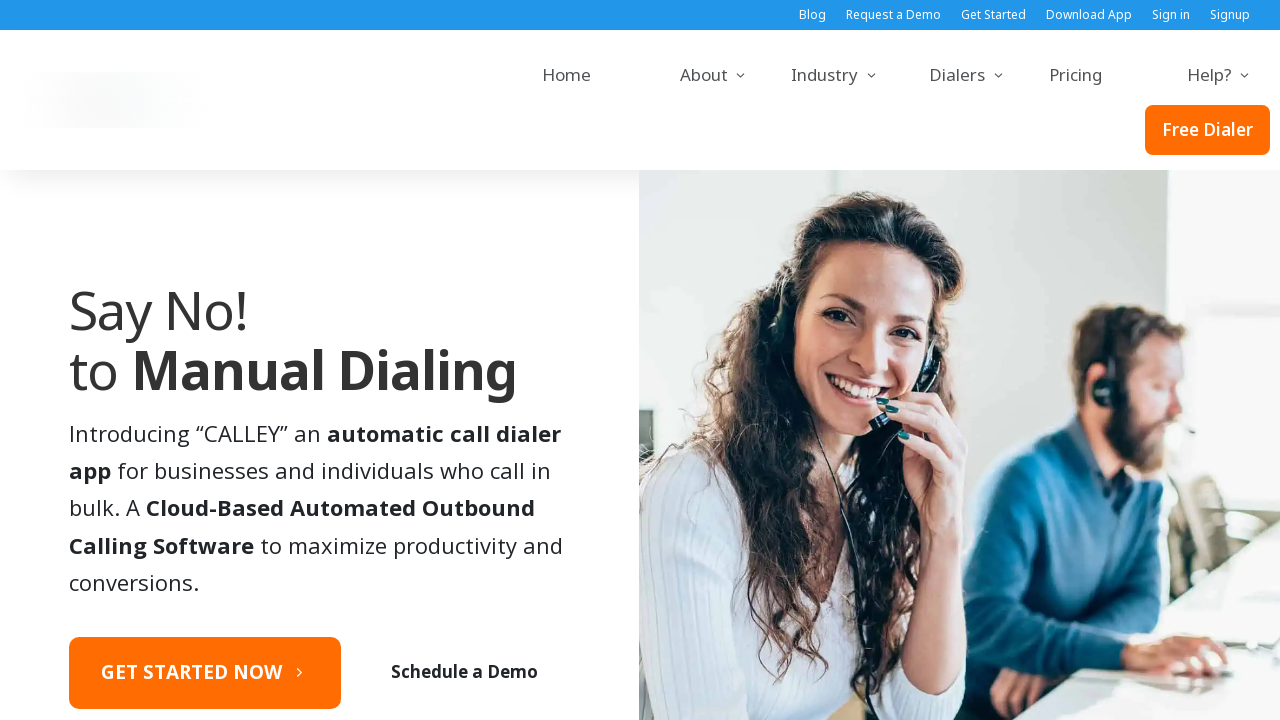

Homepage loaded successfully
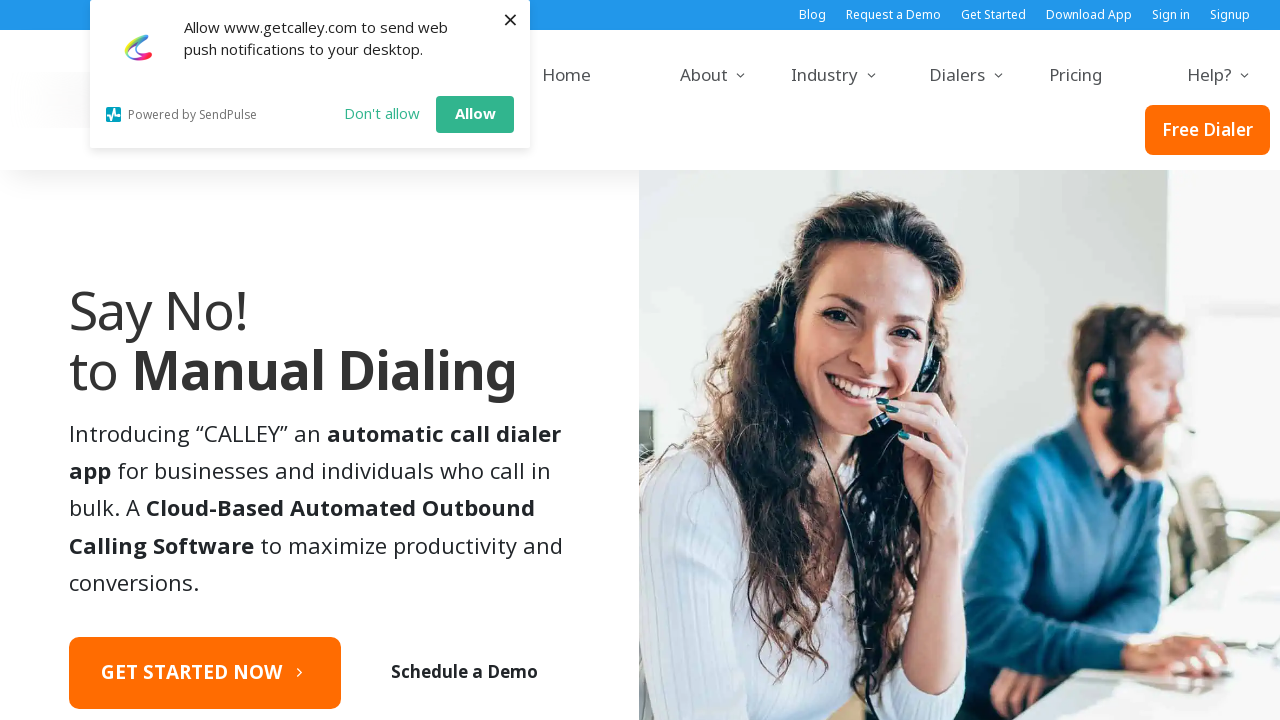

Navigated back to sitemap
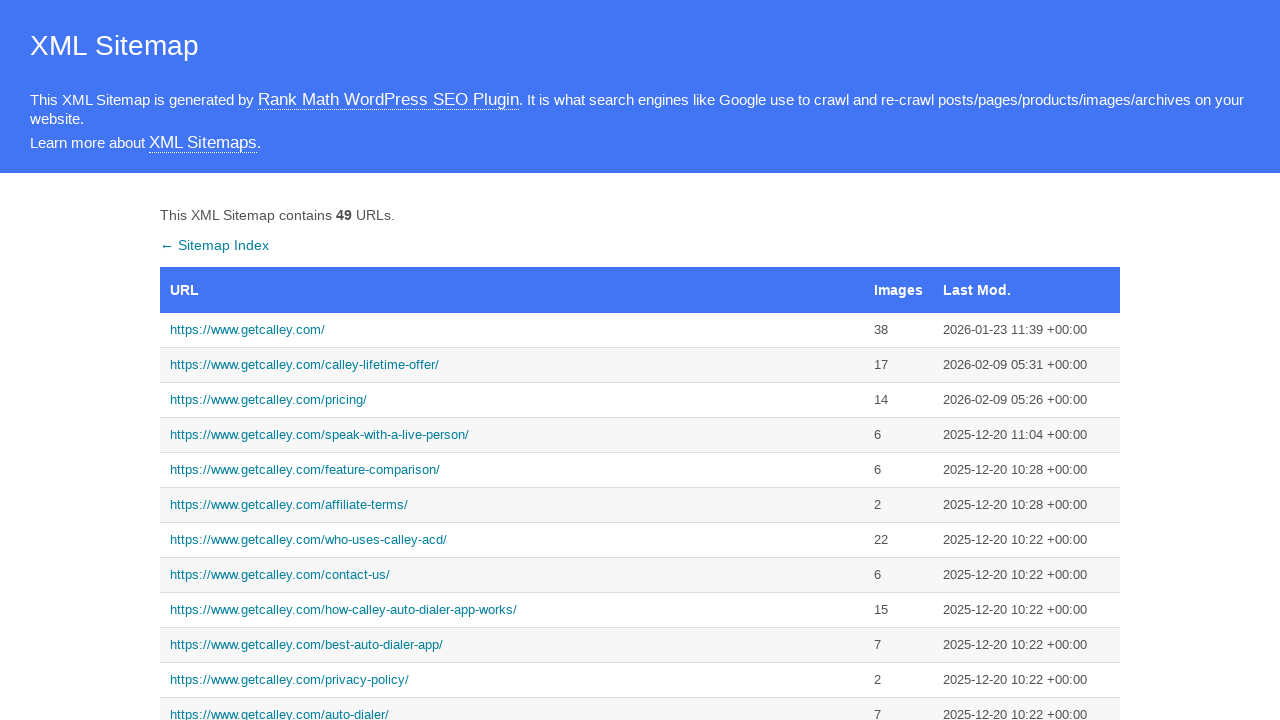

Clicked on call-from-browser page link at (512, 360) on text=https://www.getcalley.com/calley-call-from-browser/
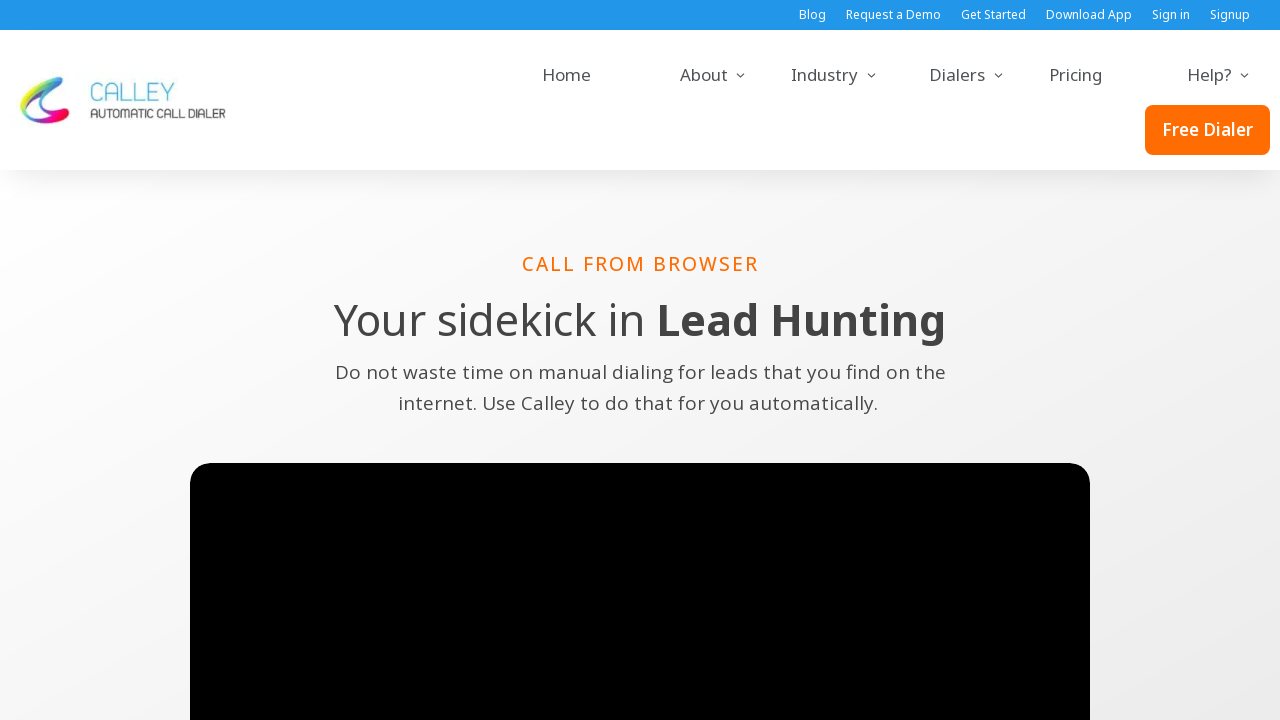

Call-from-browser page loaded successfully
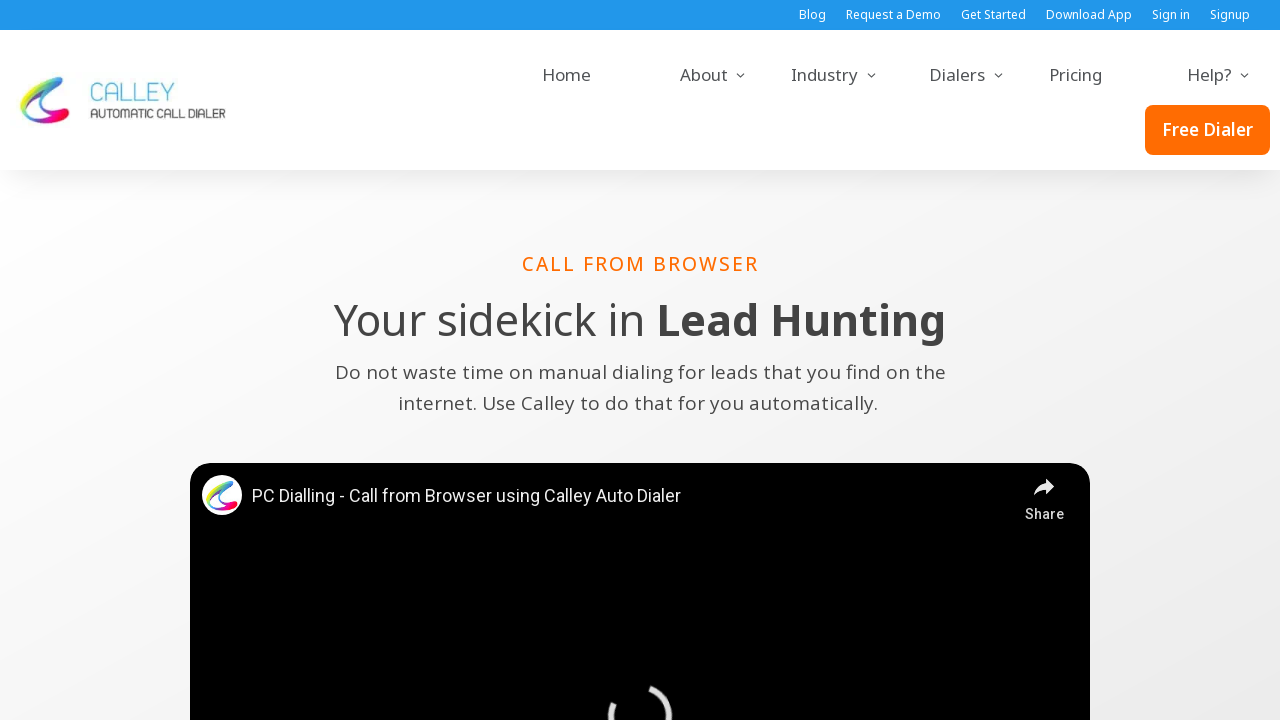

Navigated back to sitemap
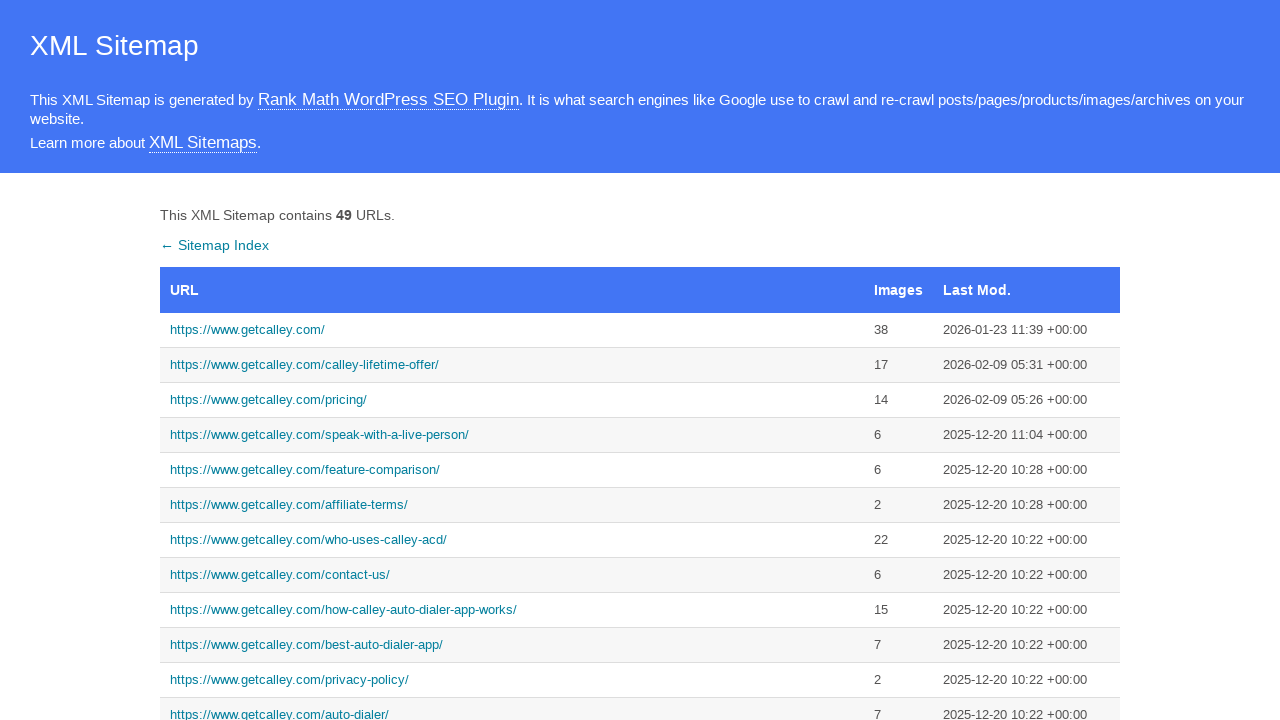

Clicked on pro-features page link at (512, 360) on text=https://www.getcalley.com/calley-pro-features/
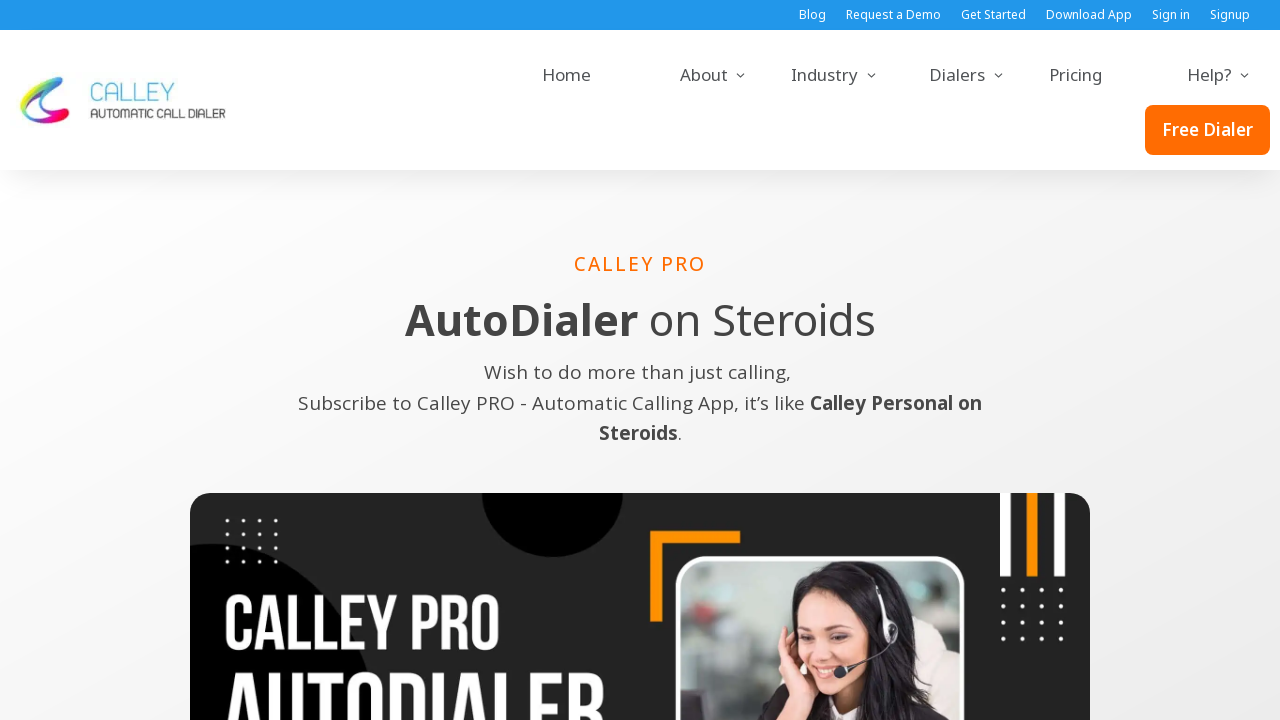

Pro-features page loaded successfully
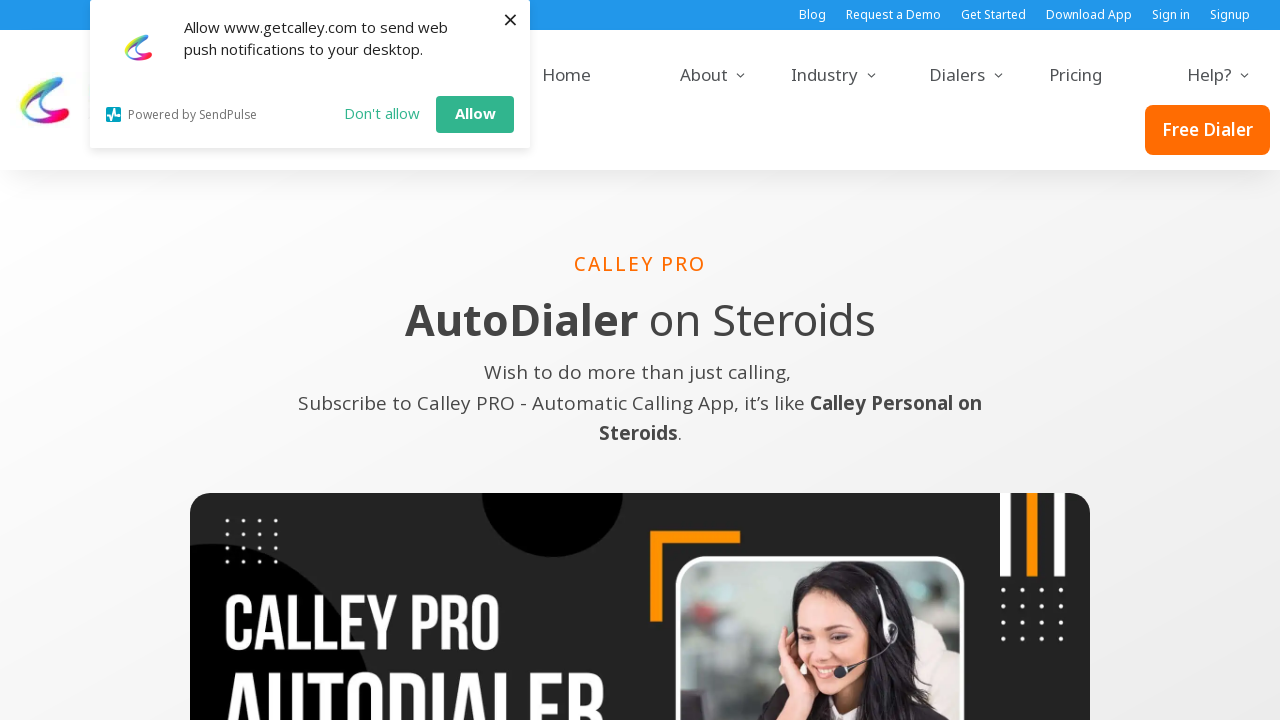

Navigated back to sitemap
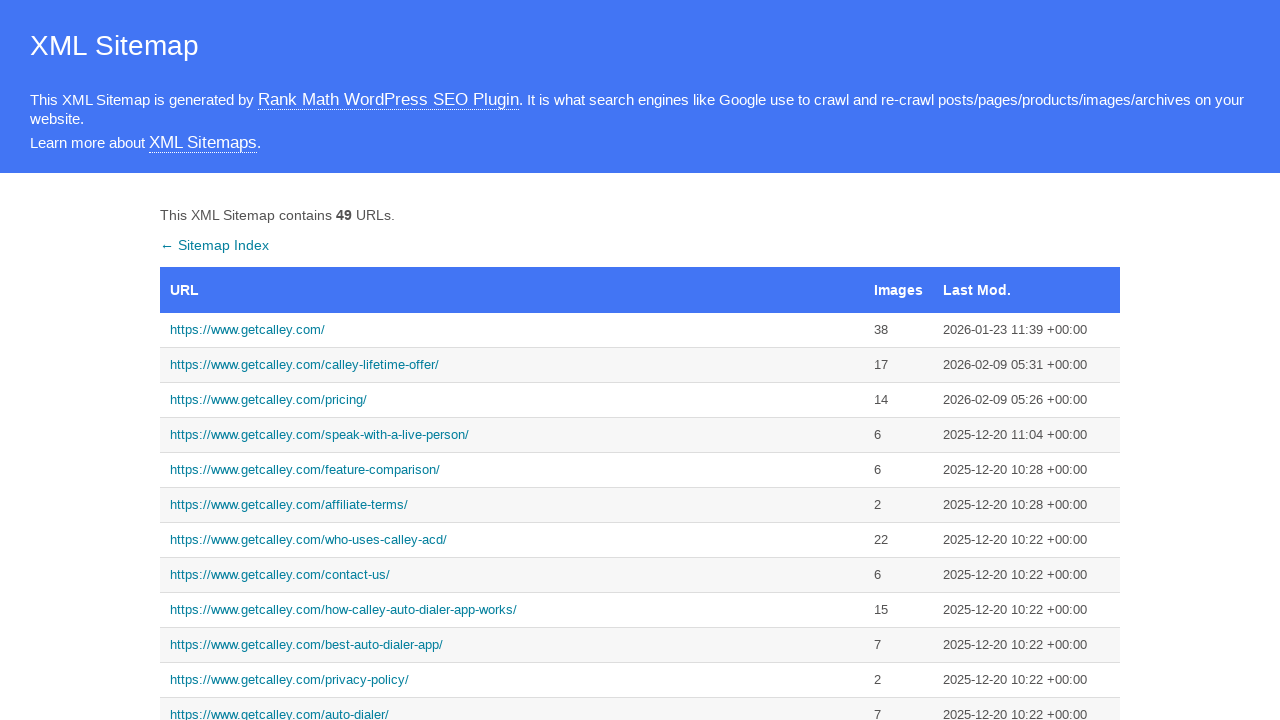

Clicked on best-auto-dialer-app page link at (512, 645) on text=https://www.getcalley.com/best-auto-dialer-app/
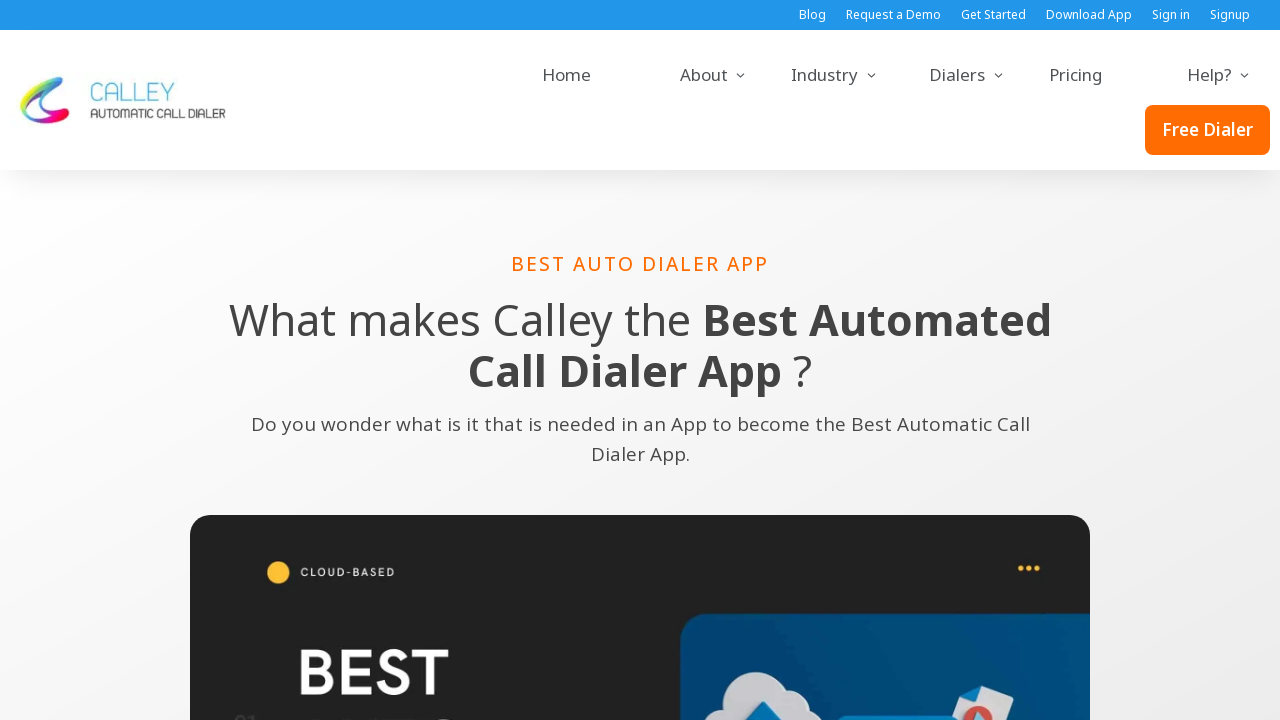

Best-auto-dialer-app page loaded successfully
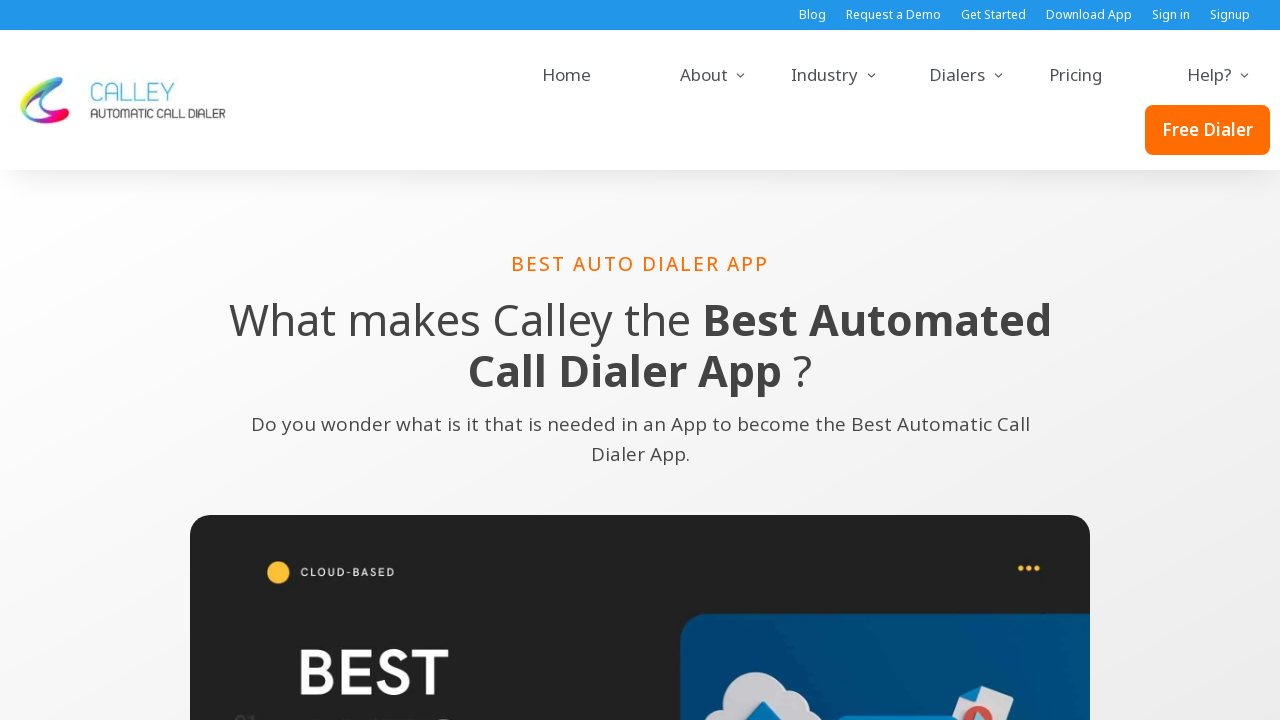

Navigated back to sitemap
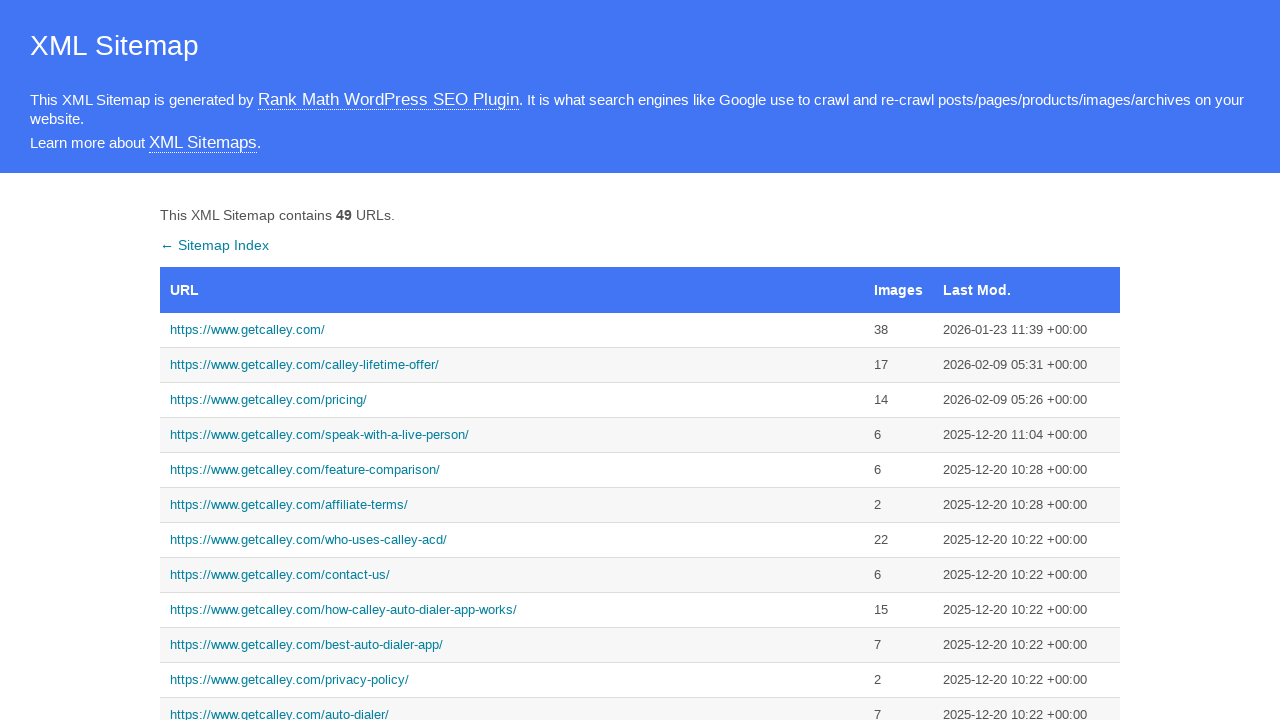

Clicked on zoho-crm-integration page link at (512, 360) on text=https://www.getcalley.com/calley-zoho-crm-integration/
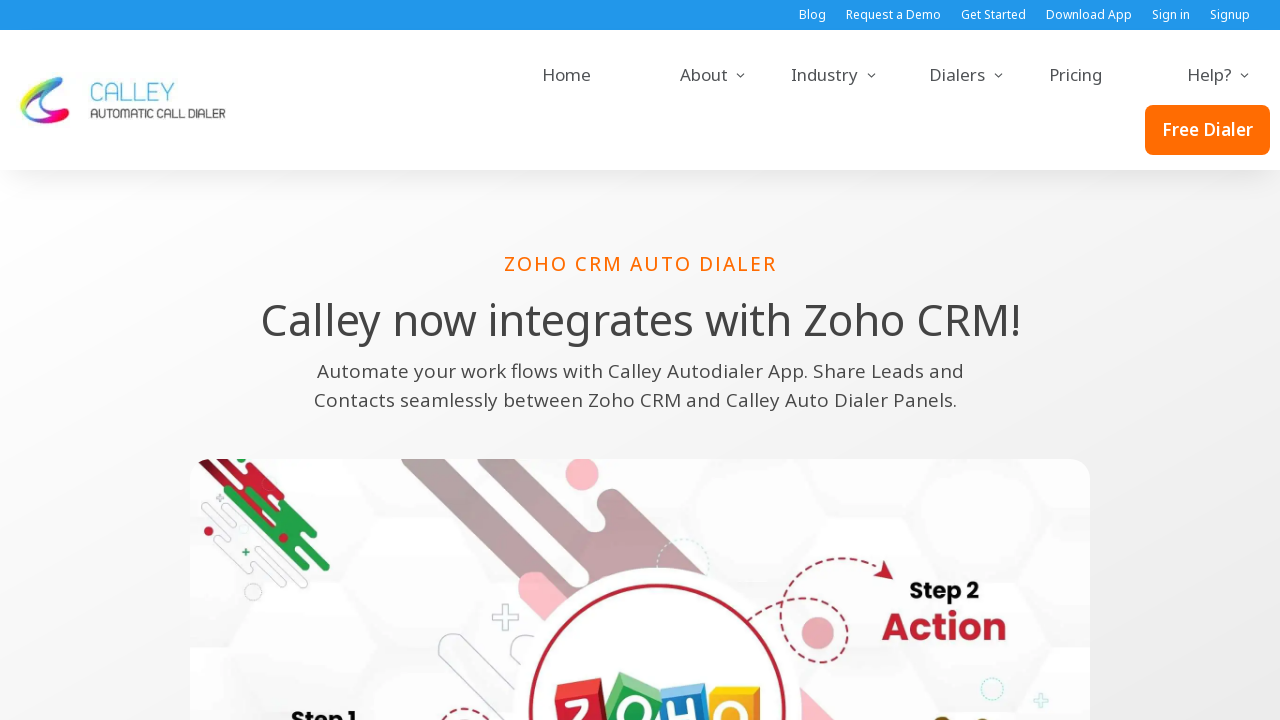

Zoho-crm-integration page loaded successfully
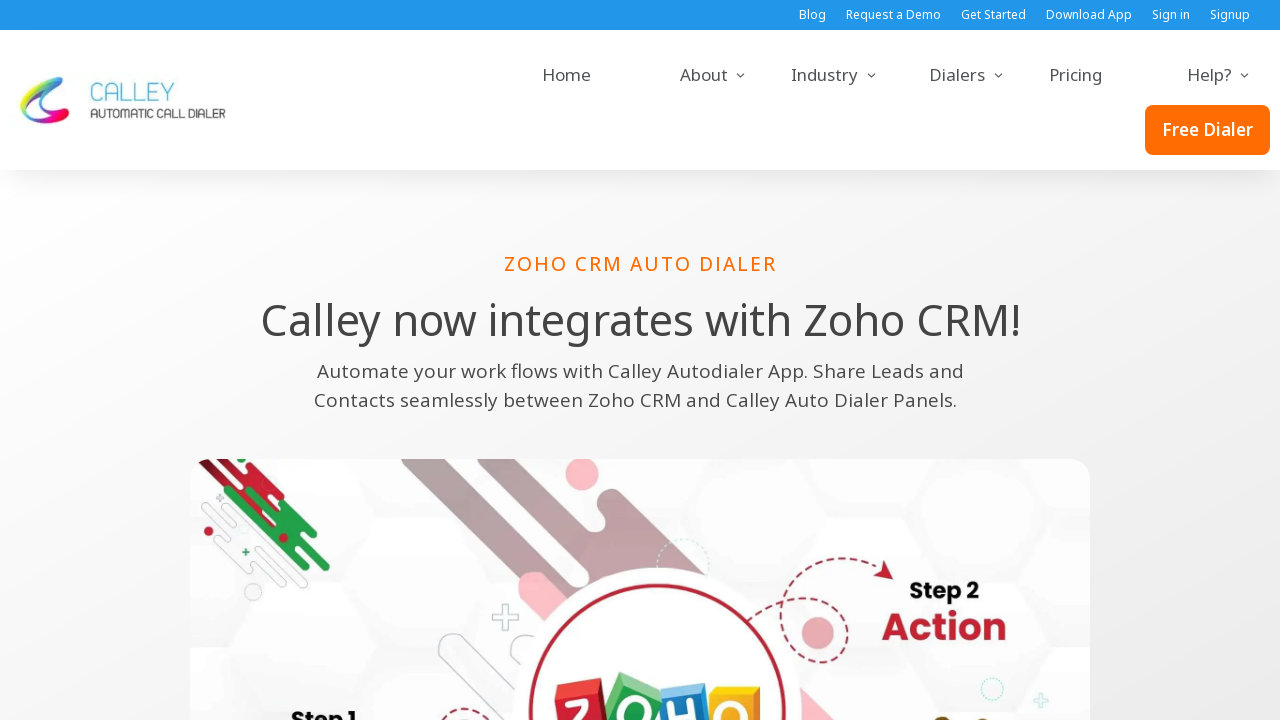

Navigated back to sitemap
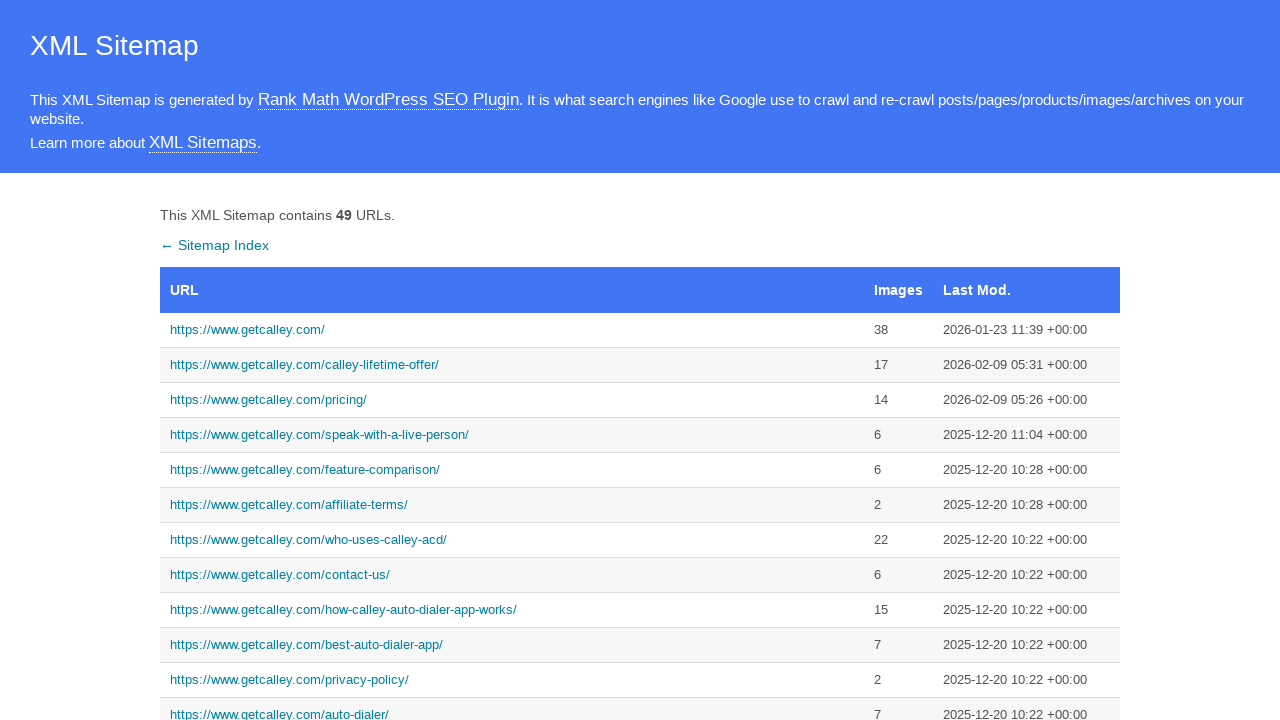

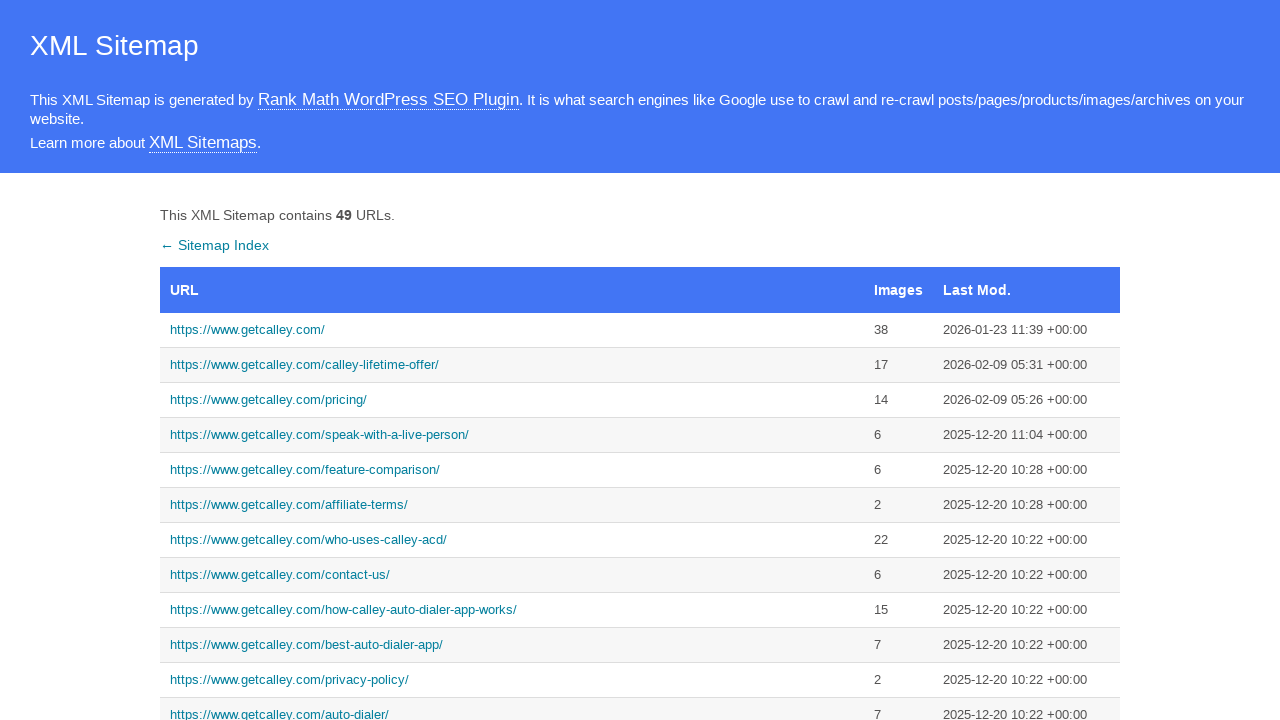